Tests a personal portfolio/dev website by verifying that a paragraph element within a div containing "Linkedin" text has the expected text content.

Starting URL: https://yahaya-dev.vercel.app/

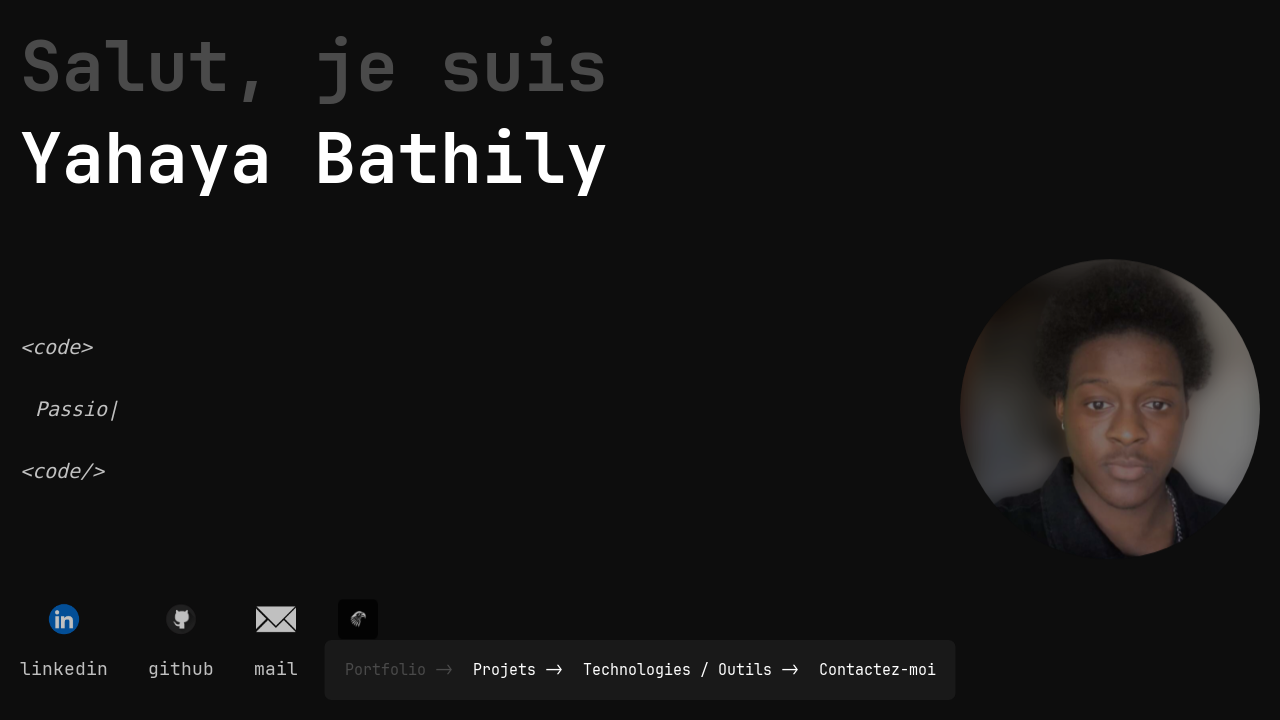

Navigated to personal portfolio website at https://yahaya-dev.vercel.app/
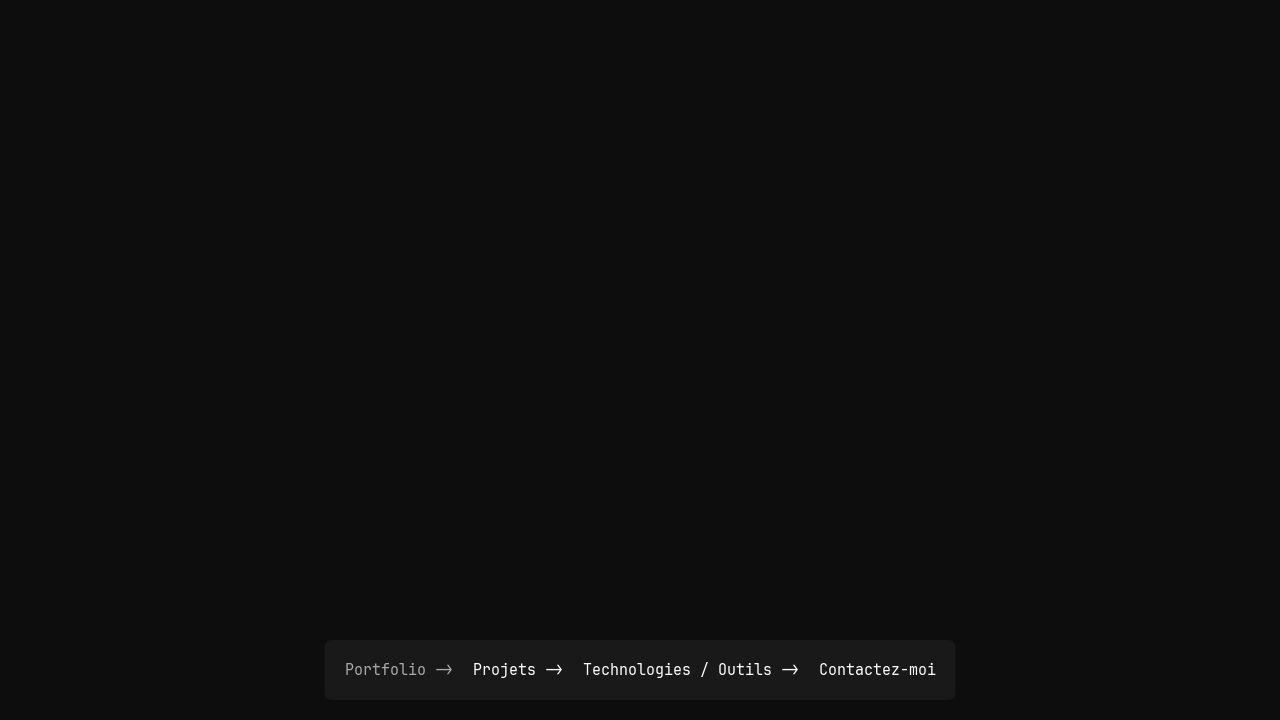

Waited for div containing 'Linkedin' text to be present on the page
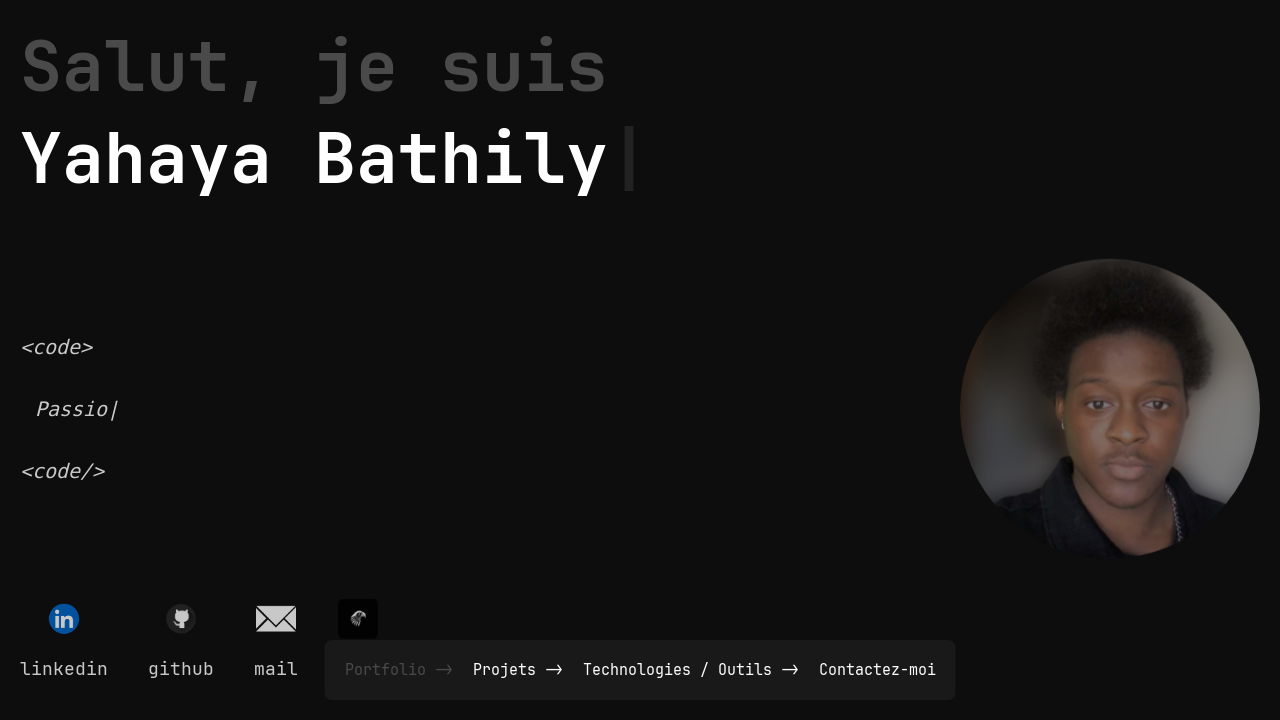

Located the div element containing 'Linkedin' text
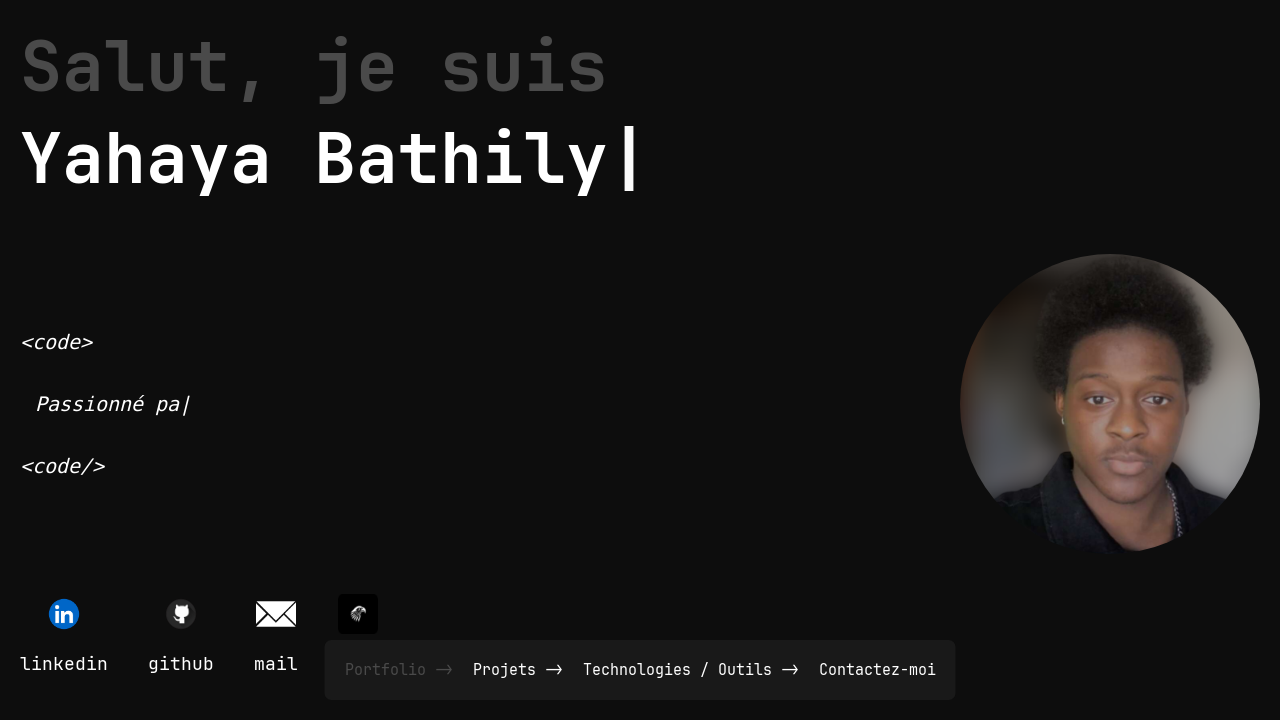

Located the paragraph element within the LinkedIn div
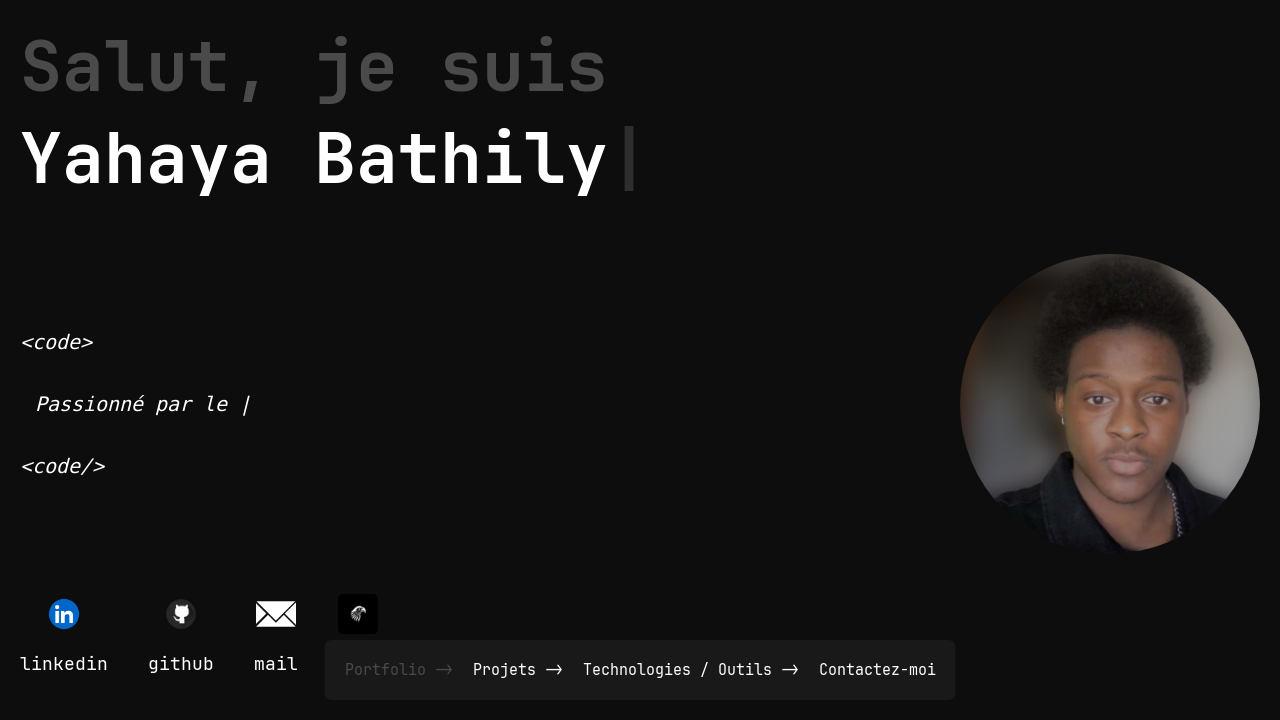

Verified that the paragraph contains the text 'Linkedi'
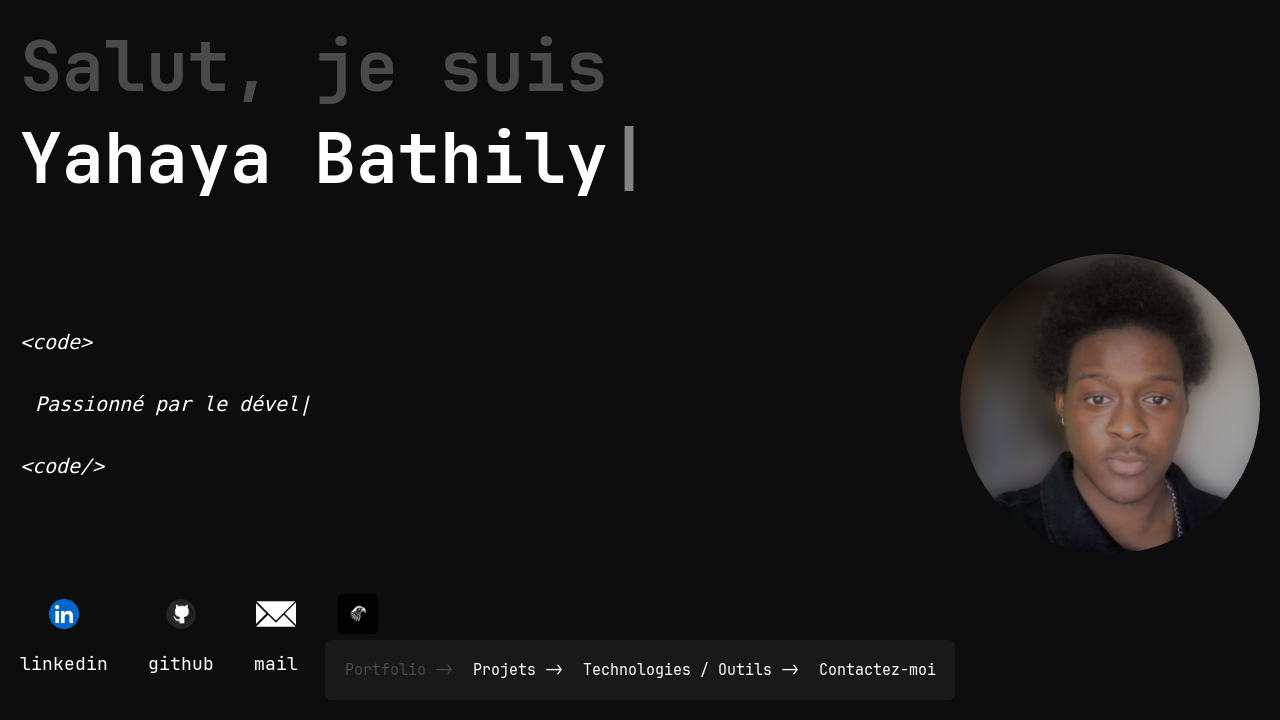

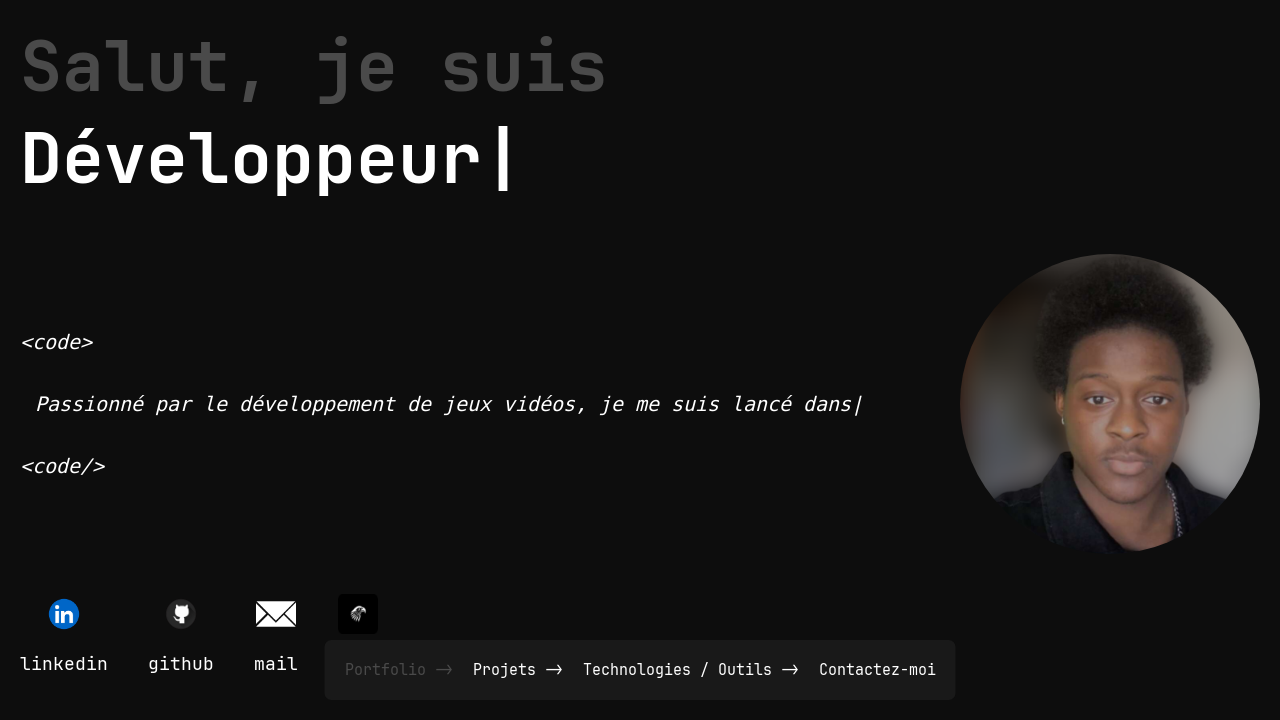